Tests alert dialog handling by filling a name field and accepting the triggered alert

Starting URL: https://rahulshettyacademy.com/AutomationPractice/

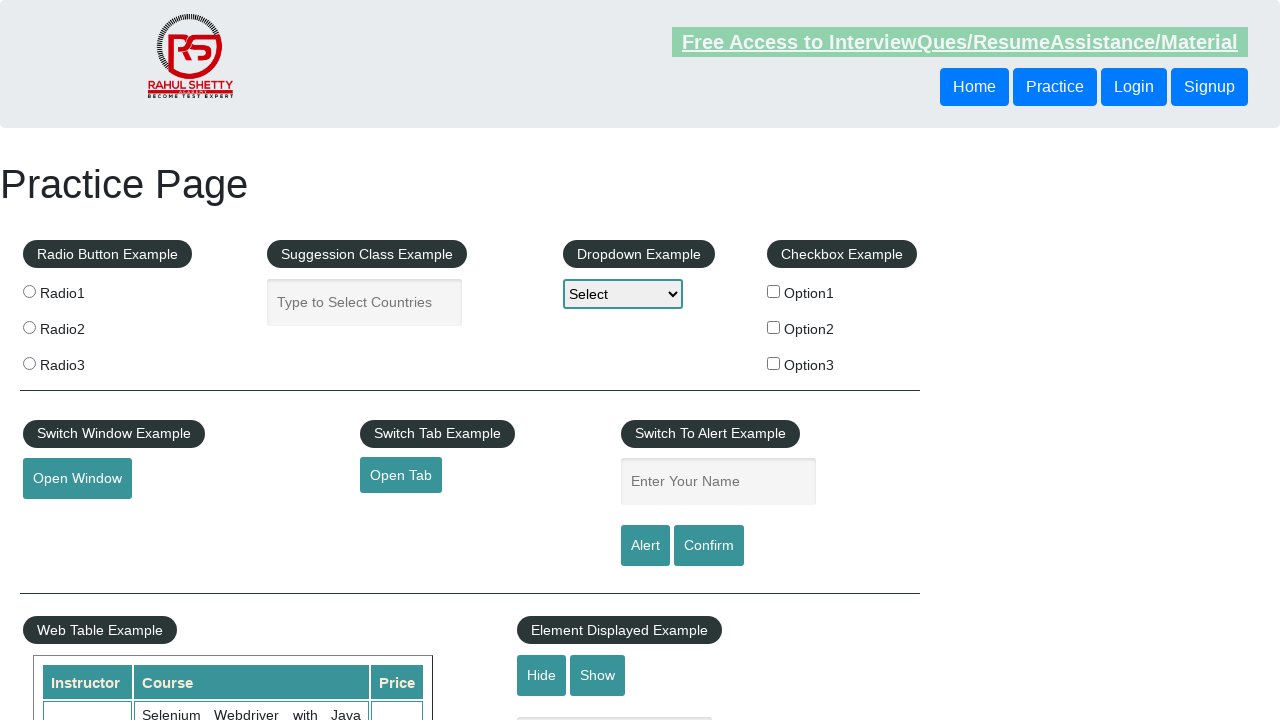

Filled name field with 'TestUser' on #name
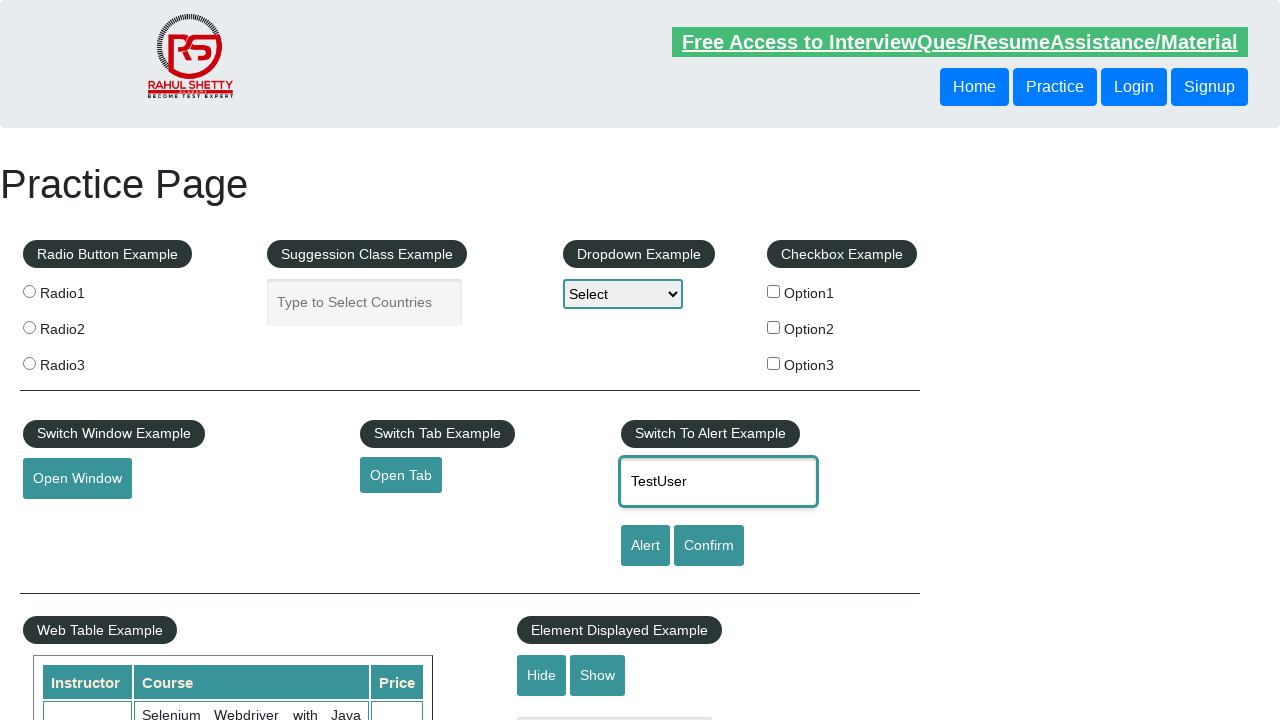

Set up dialog handler to accept alert
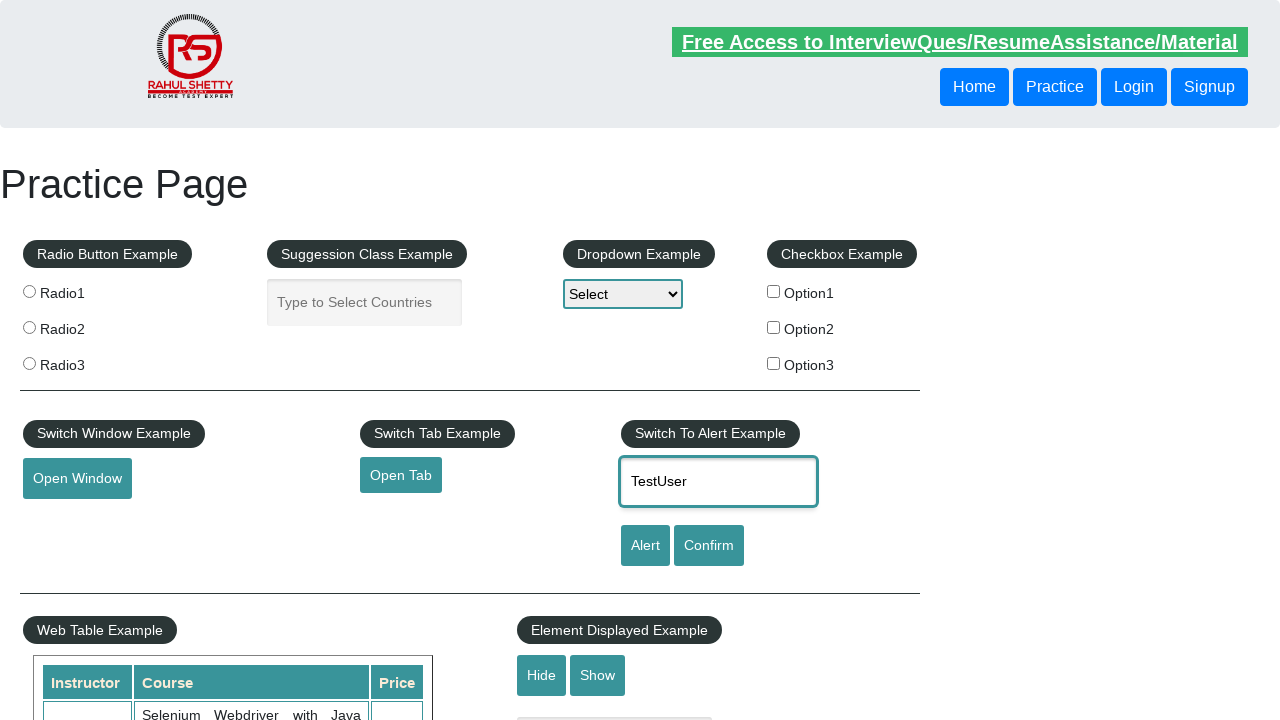

Clicked alert button to trigger alert dialog at (645, 546) on #alertbtn
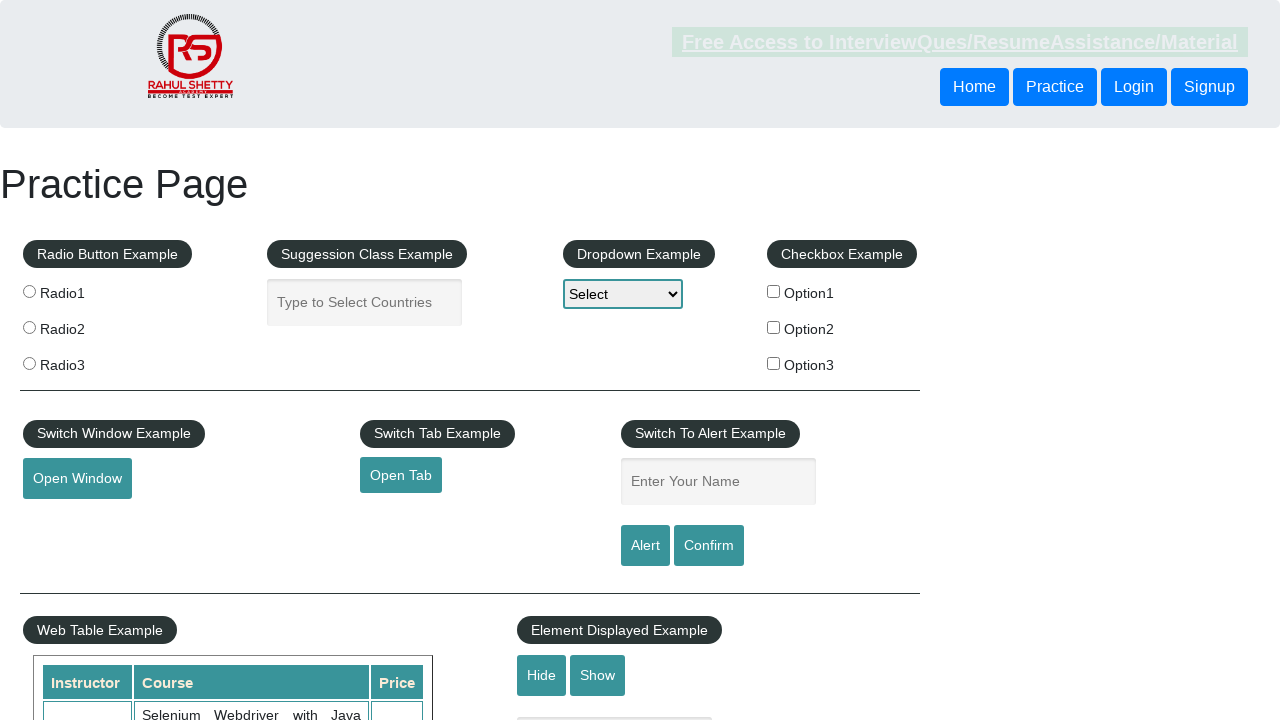

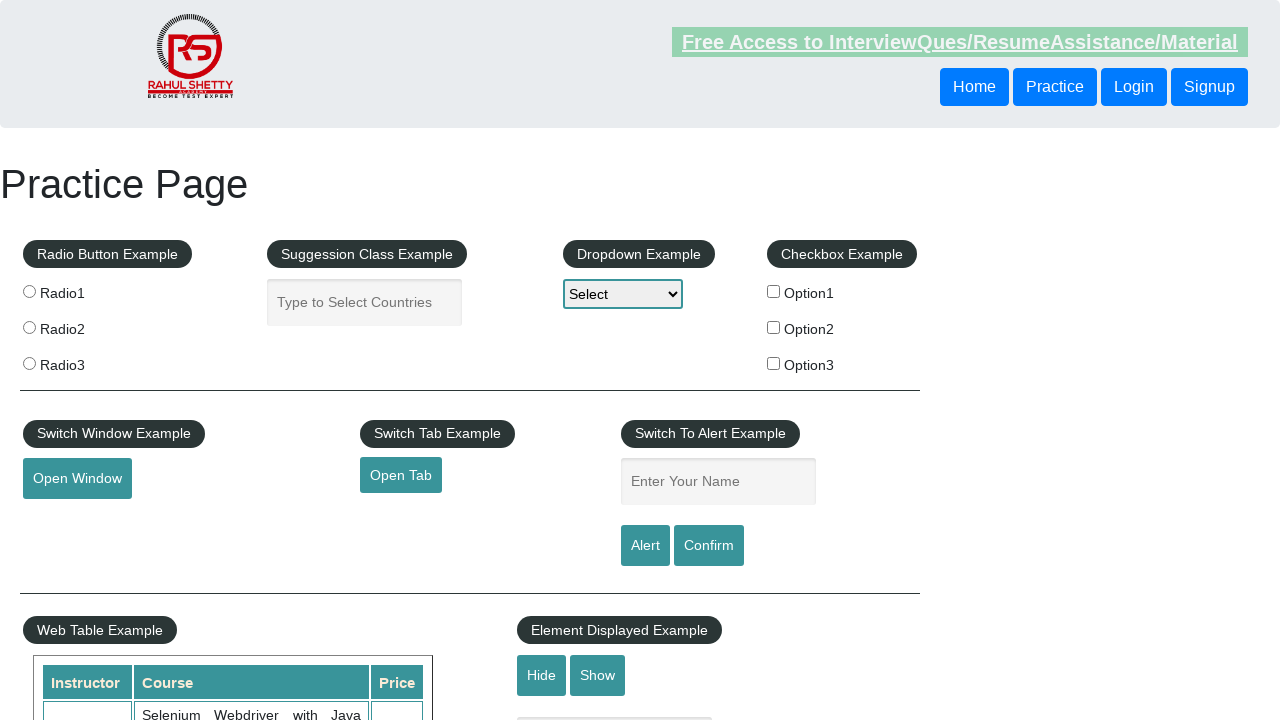